Navigates to testotomasyonu.com and verifies the page title contains expected text.

Starting URL: https://testotomasyonu.com

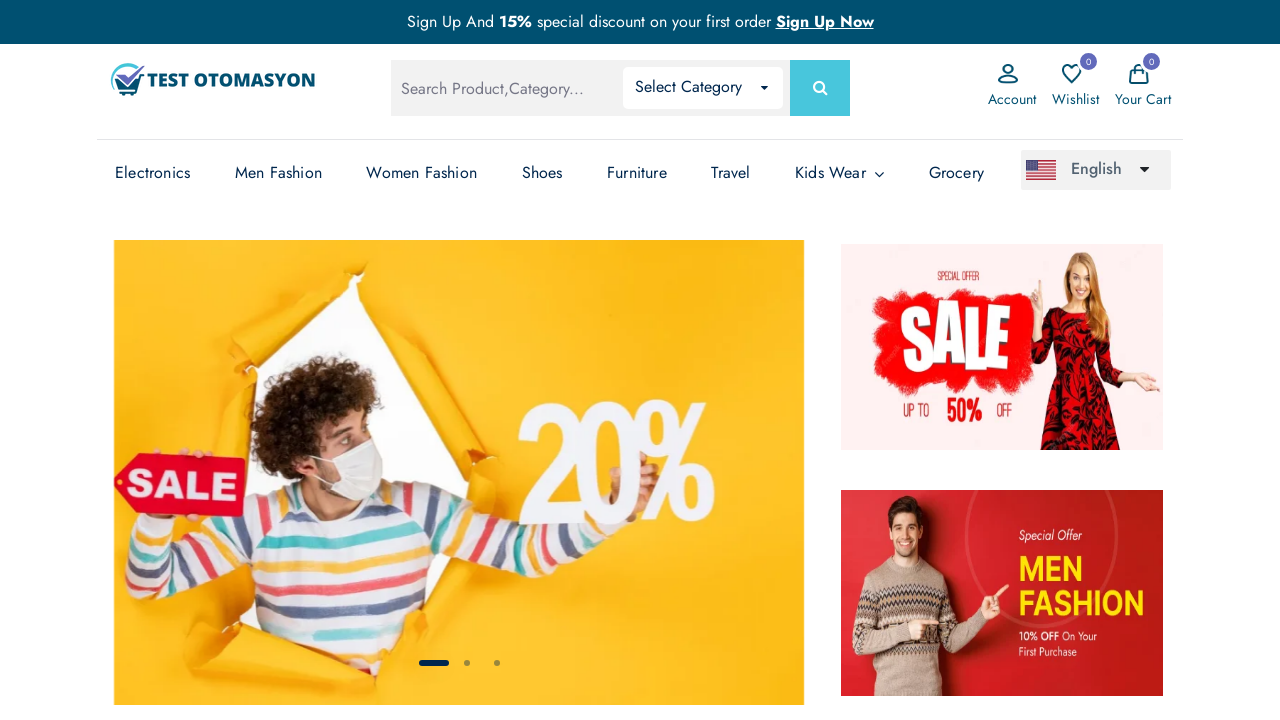

Waited for page to load (domcontentloaded state)
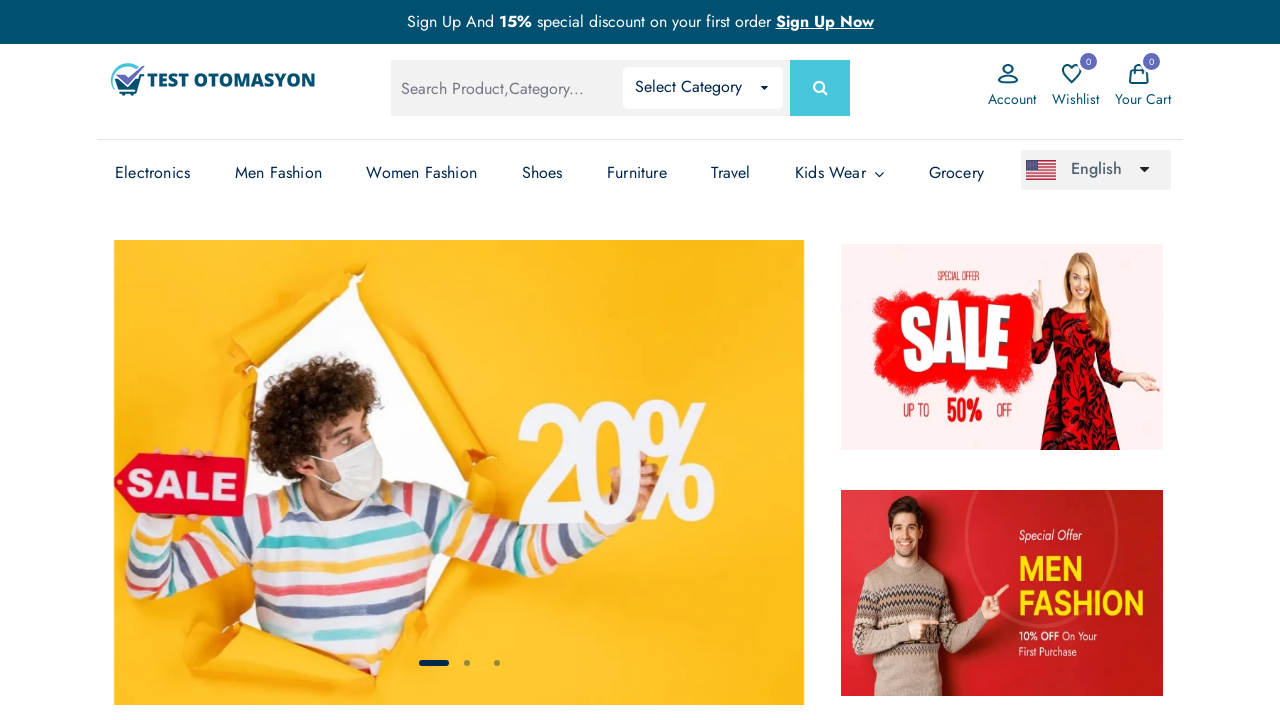

Retrieved page title
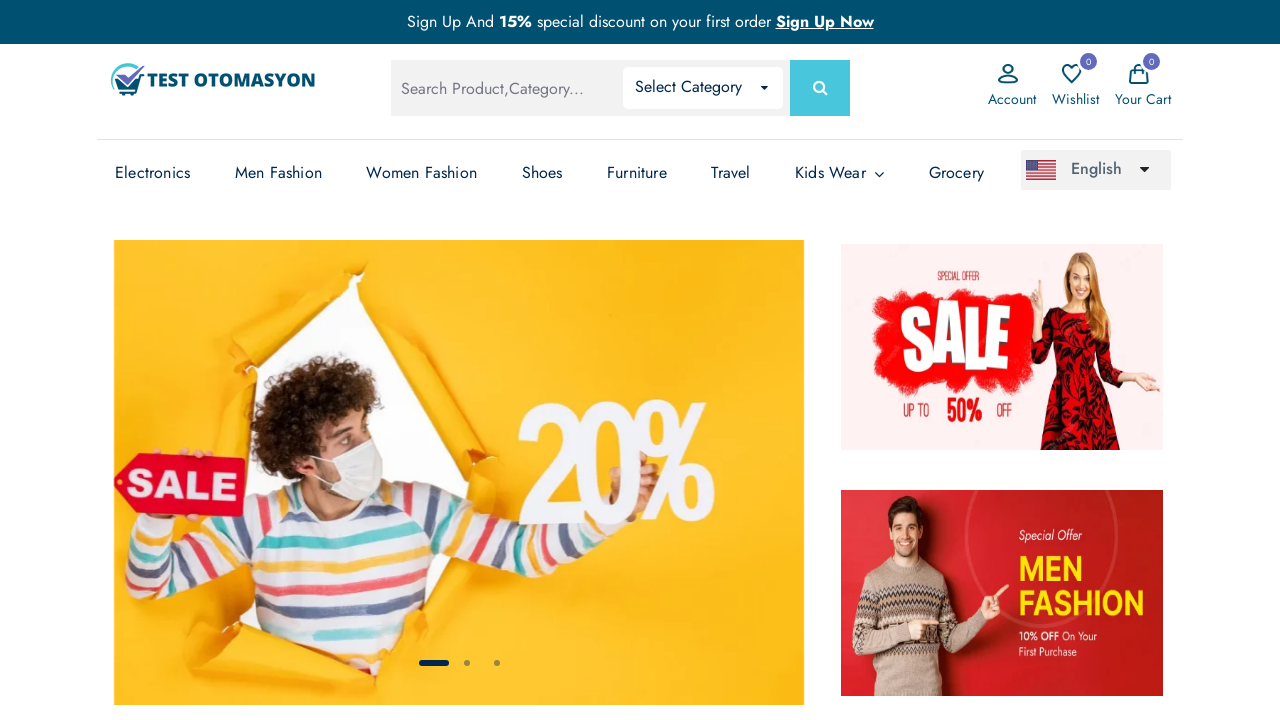

Verified page title contains 'Test Otomasyonu' - actual title: 'Test Otomasyonu - Test Otomasyonu'
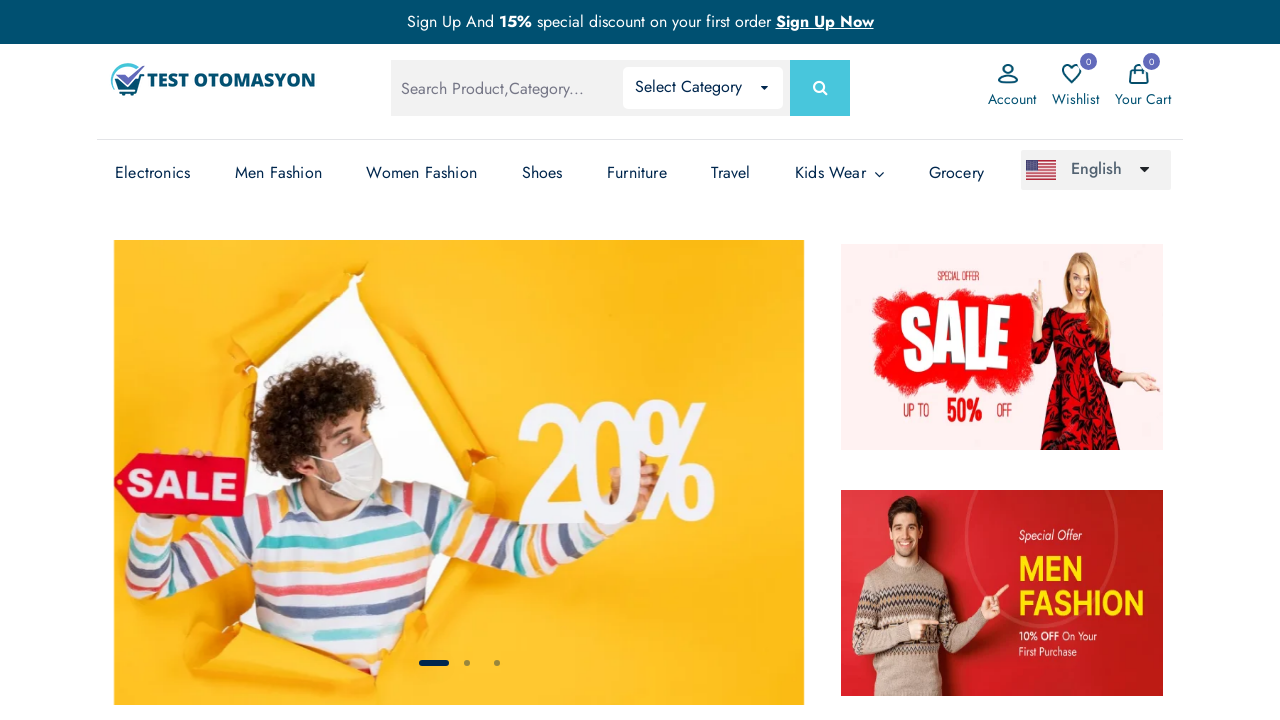

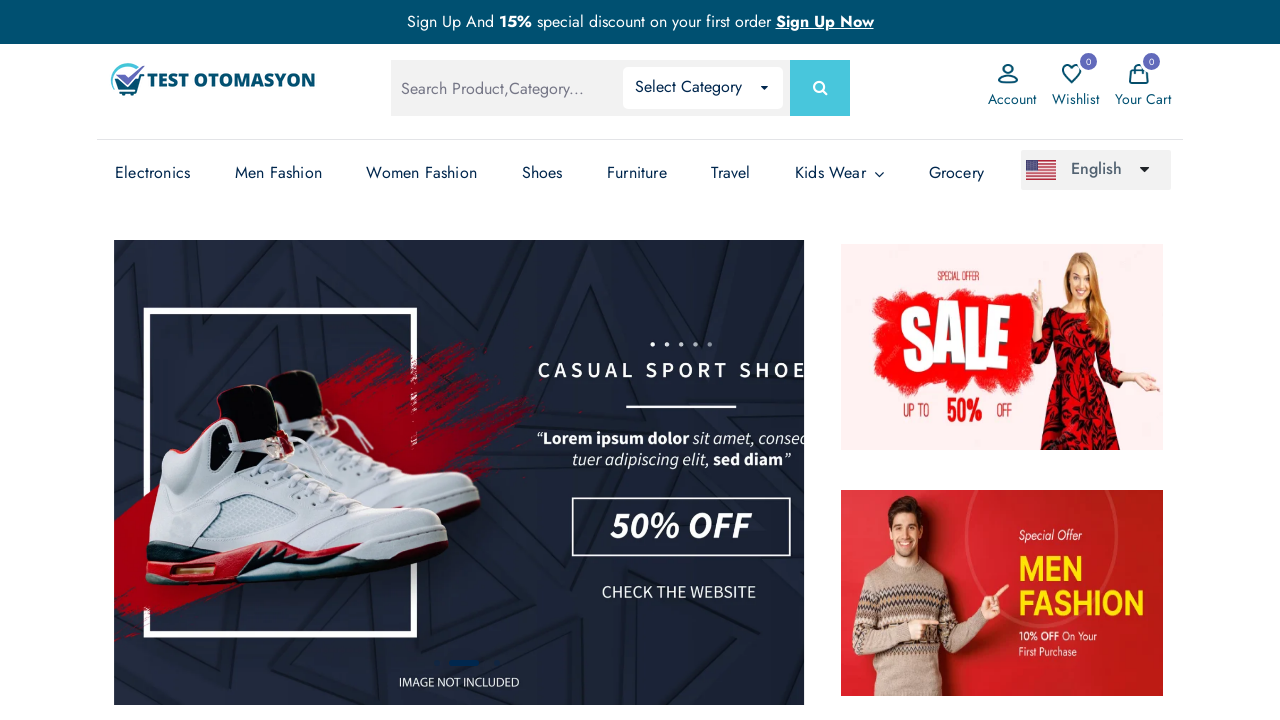